Tests mouse hover interactions on a practice page by hovering over an element, clicking a reload link from the hover menu, and double-clicking a checkbox

Starting URL: https://rahulshettyacademy.com/AutomationPractice/

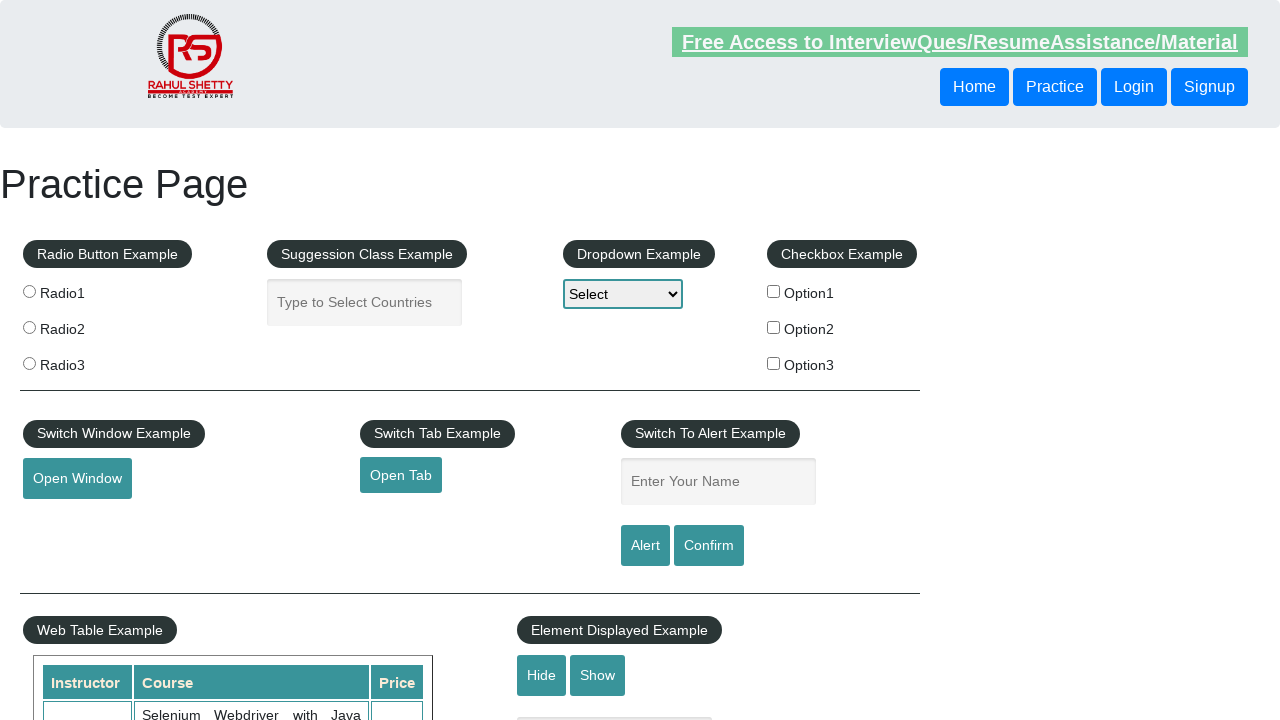

Hovered over mouse hover element to reveal dropdown menu at (83, 361) on #mousehover
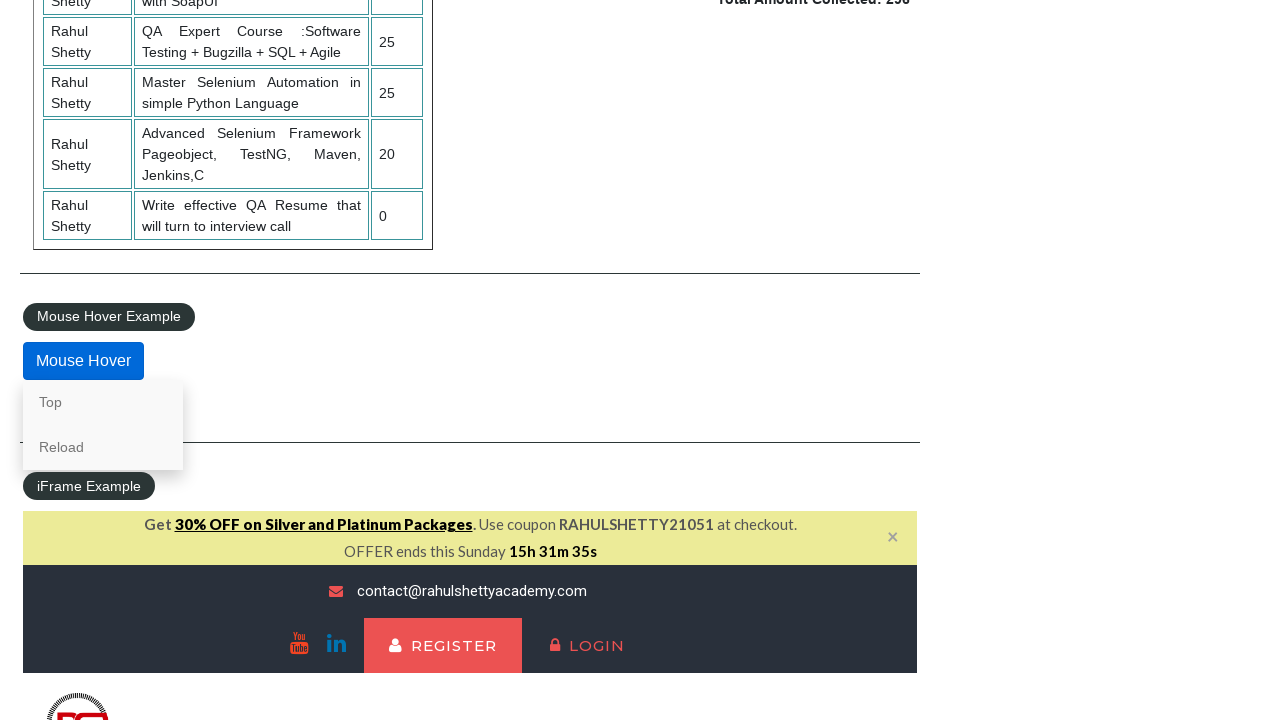

Clicked on Reload link from hover menu at (103, 447) on a:text('Reload')
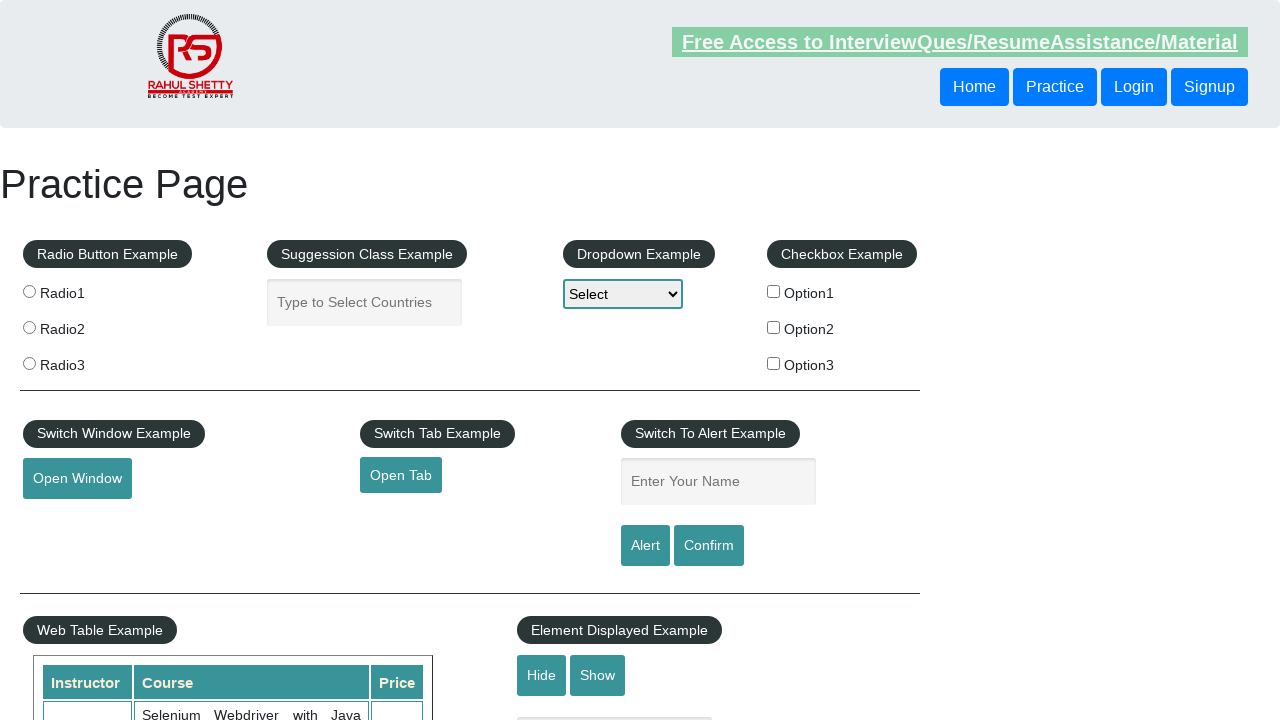

Page reloaded and checkbox element became available
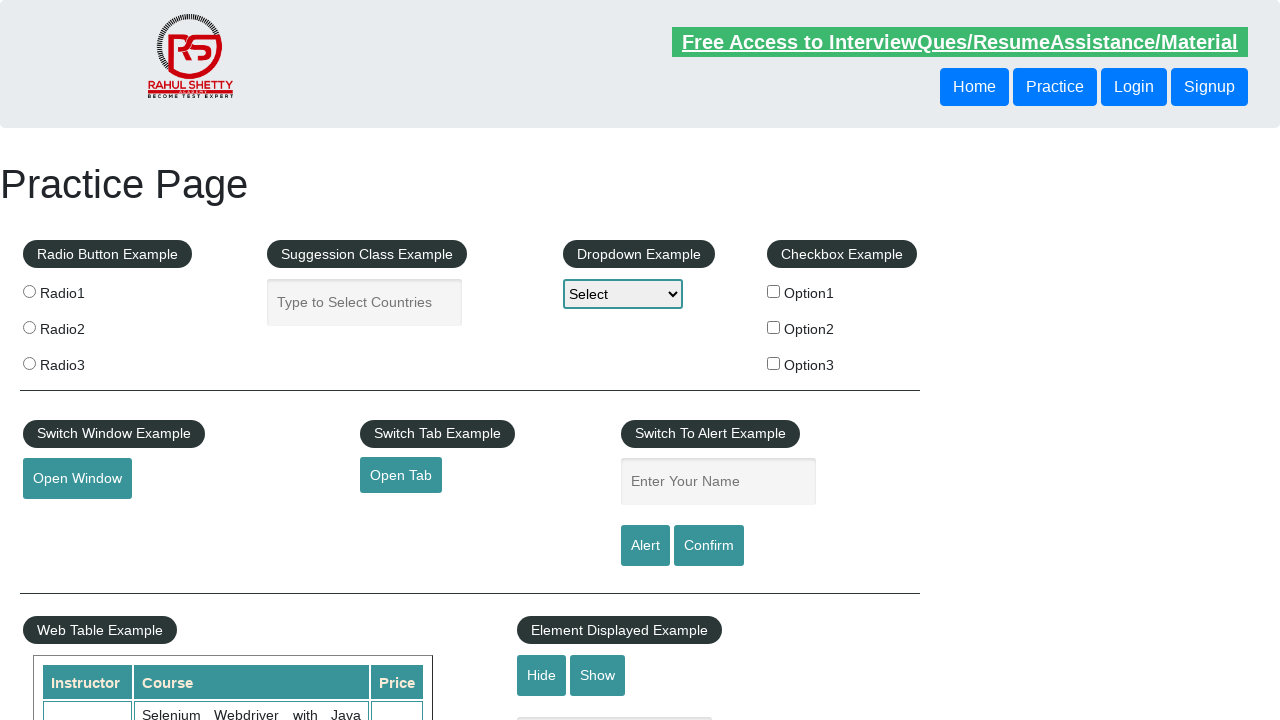

Double-clicked on first checkbox at (774, 291) on #checkBoxOption1
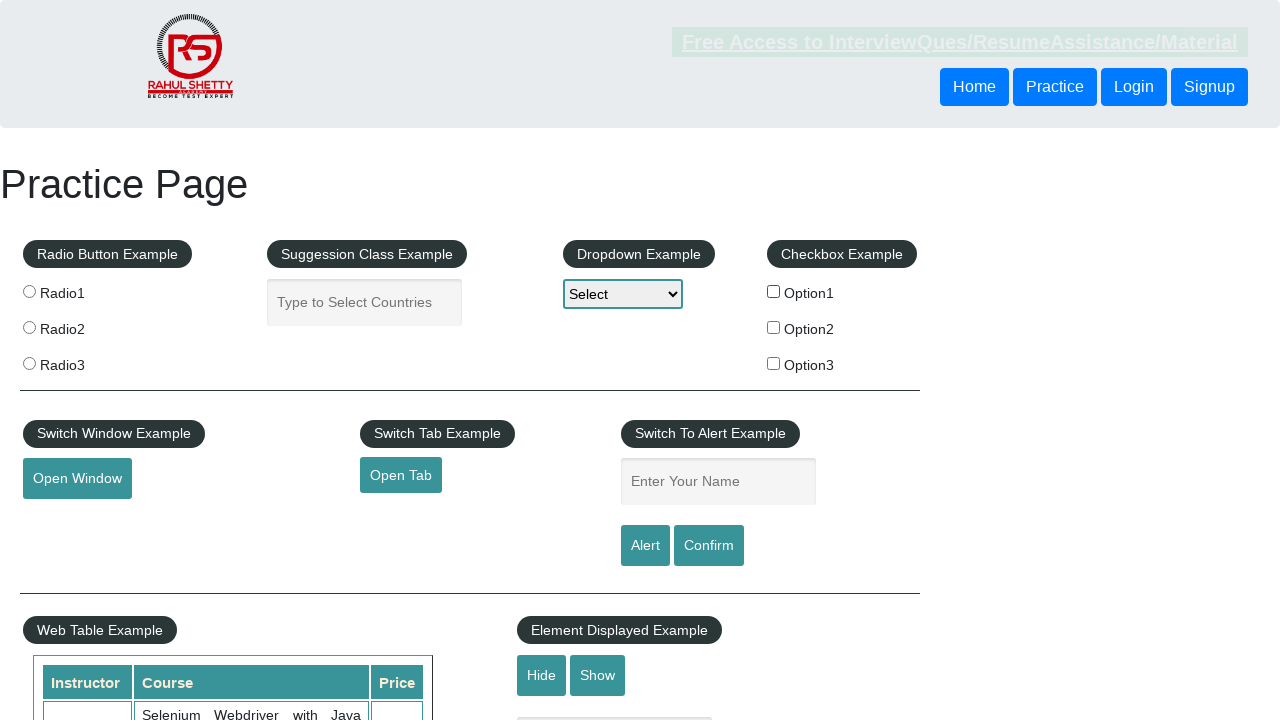

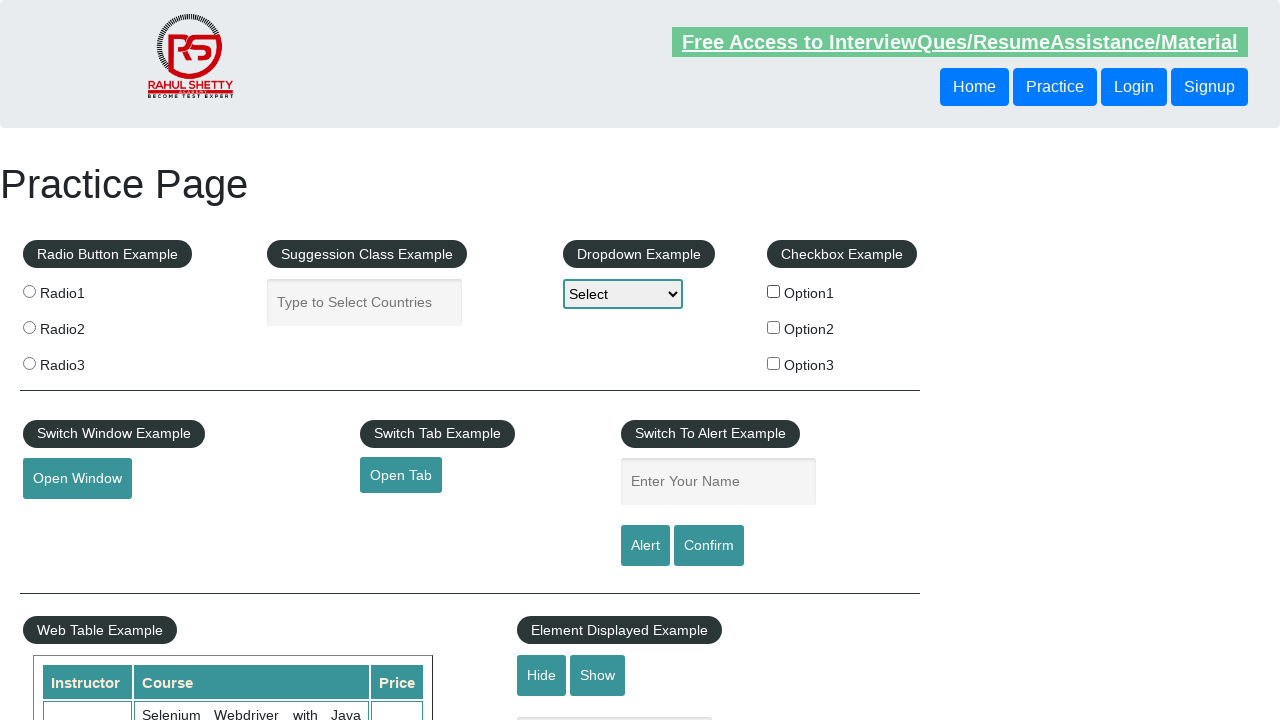